Tests a scrolling table functionality by scrolling the page and a fixed-header table, then verifies that the sum of values in the 4th column matches the displayed total amount.

Starting URL: https://rahulshettyacademy.com/AutomationPractice

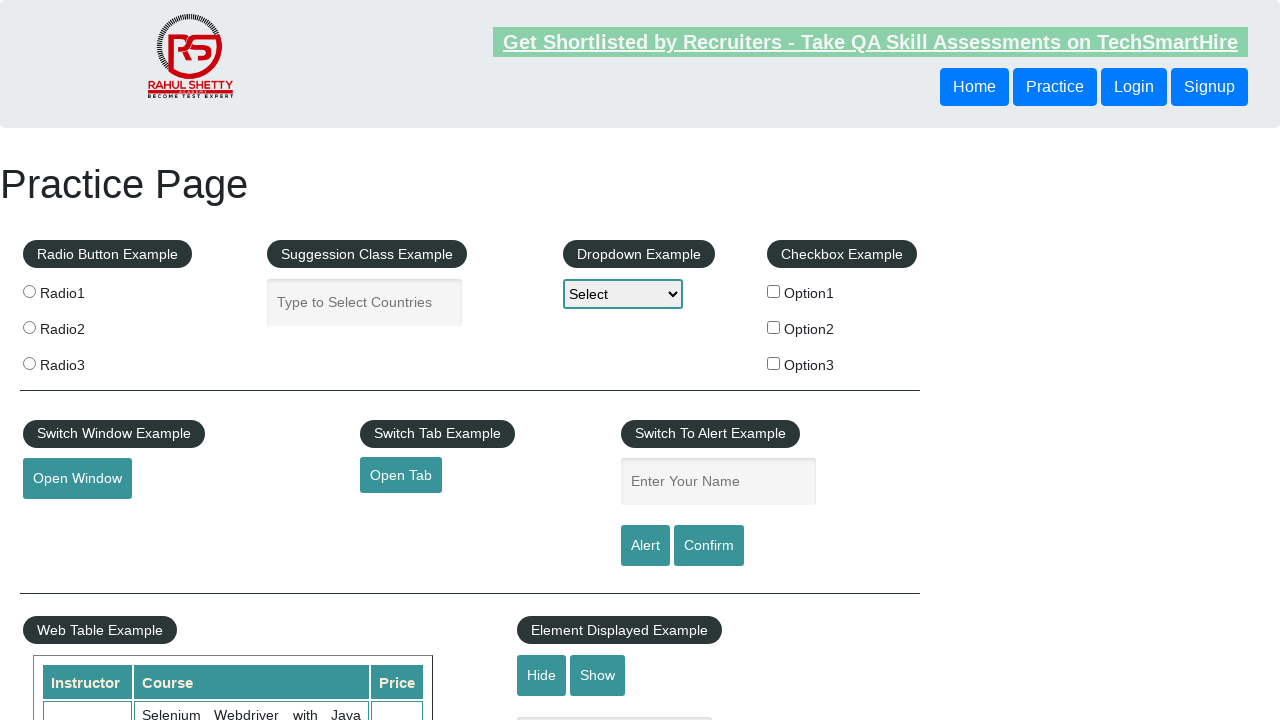

Scrolled page down by 500 pixels
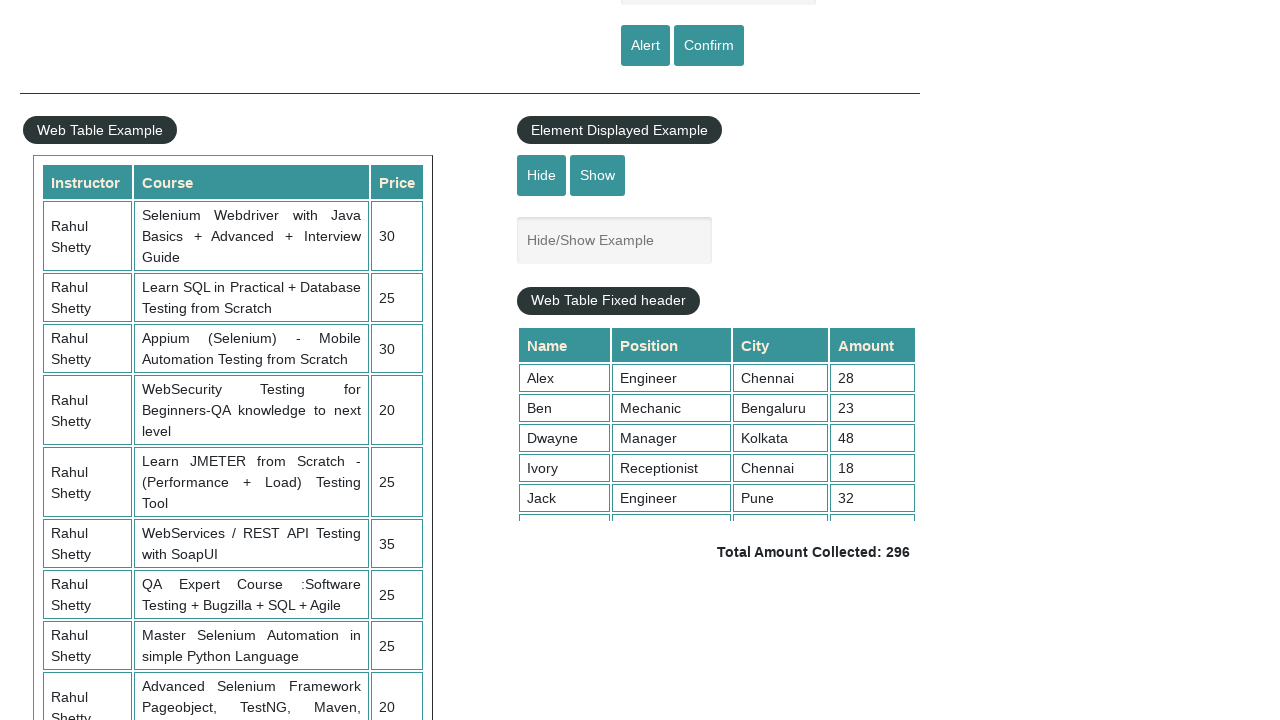

Waited 1000ms for scroll to complete
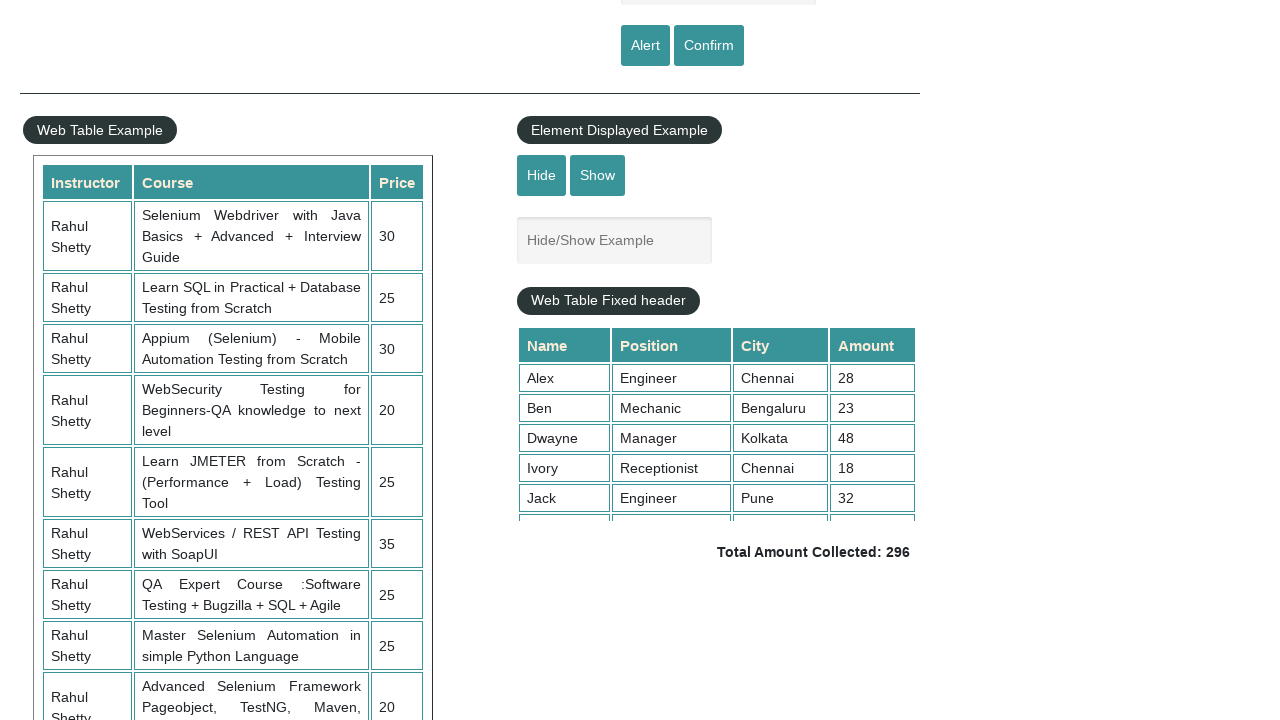

Scrolled fixed-header table down by 500 pixels
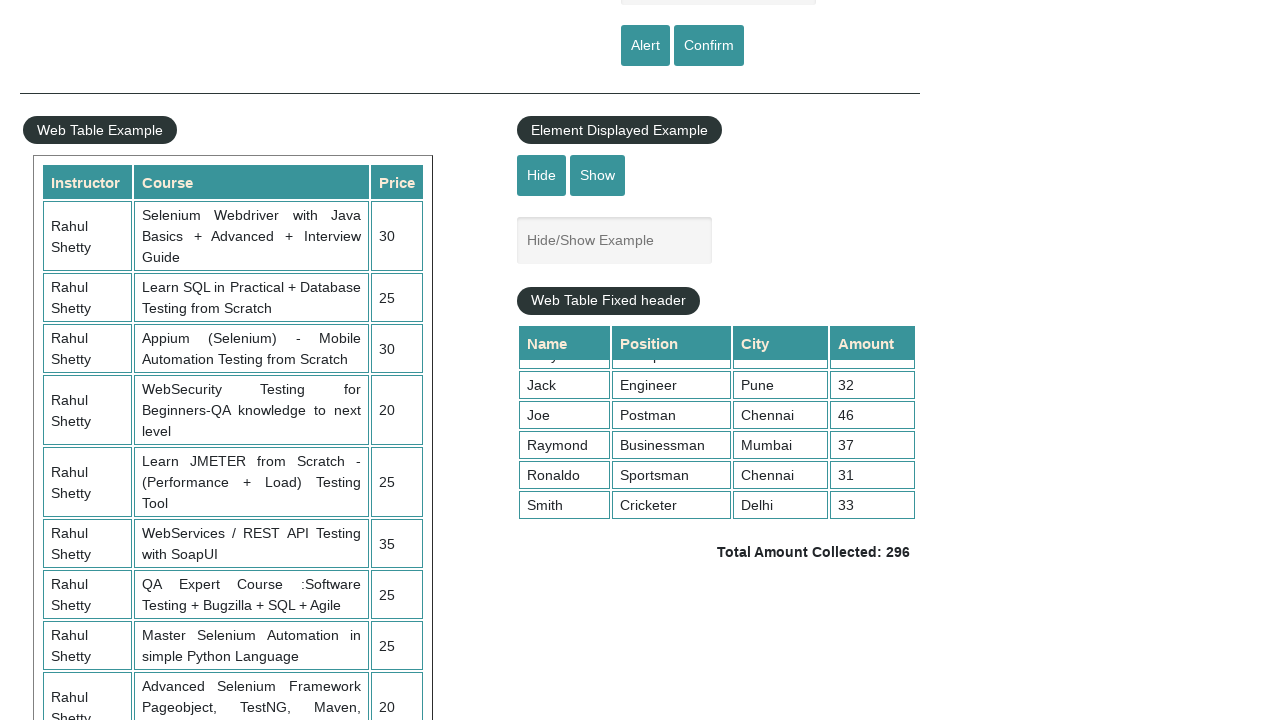

Table price column (4th column) became visible
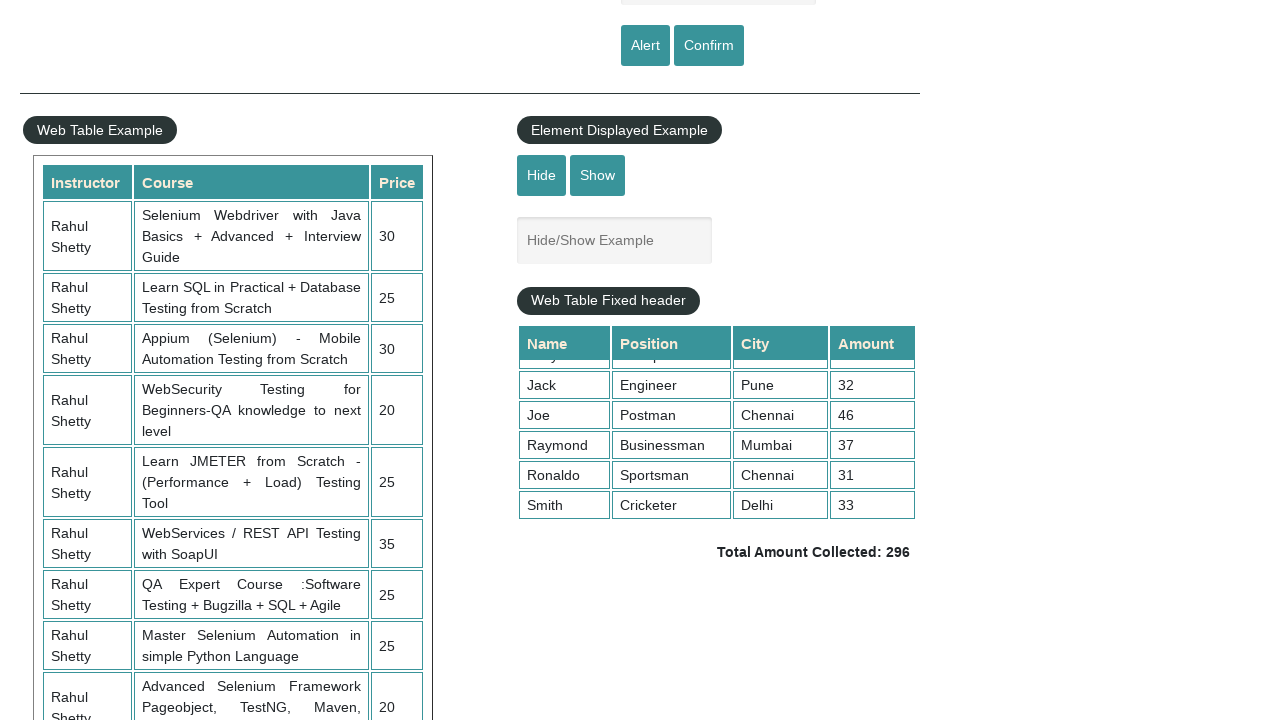

Retrieved 9 price cells from 4th column
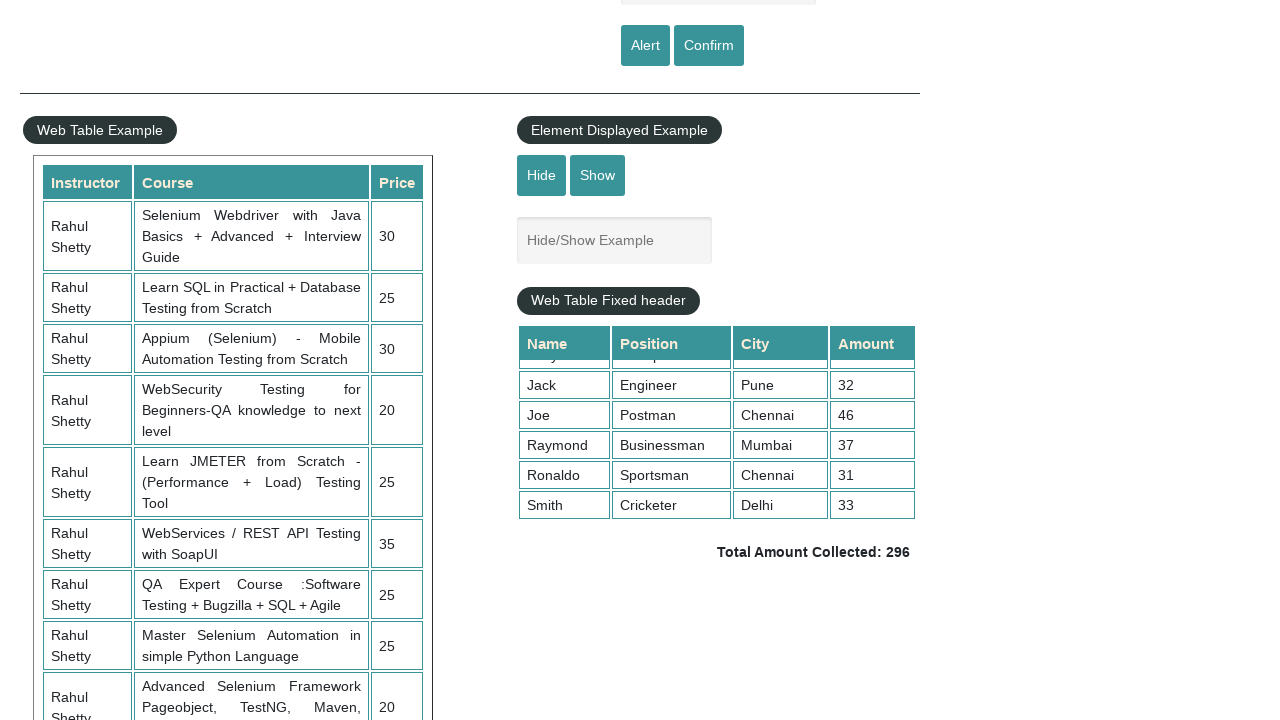

Calculated sum of all prices: 296
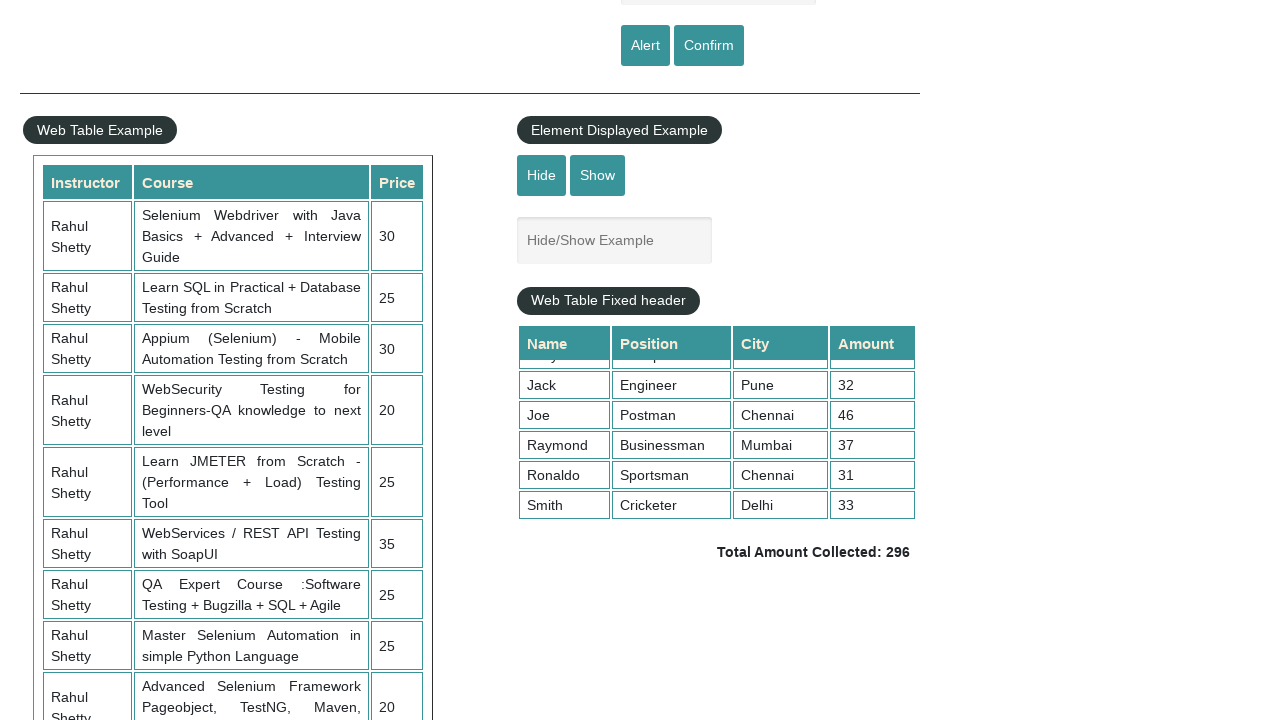

Located total amount element
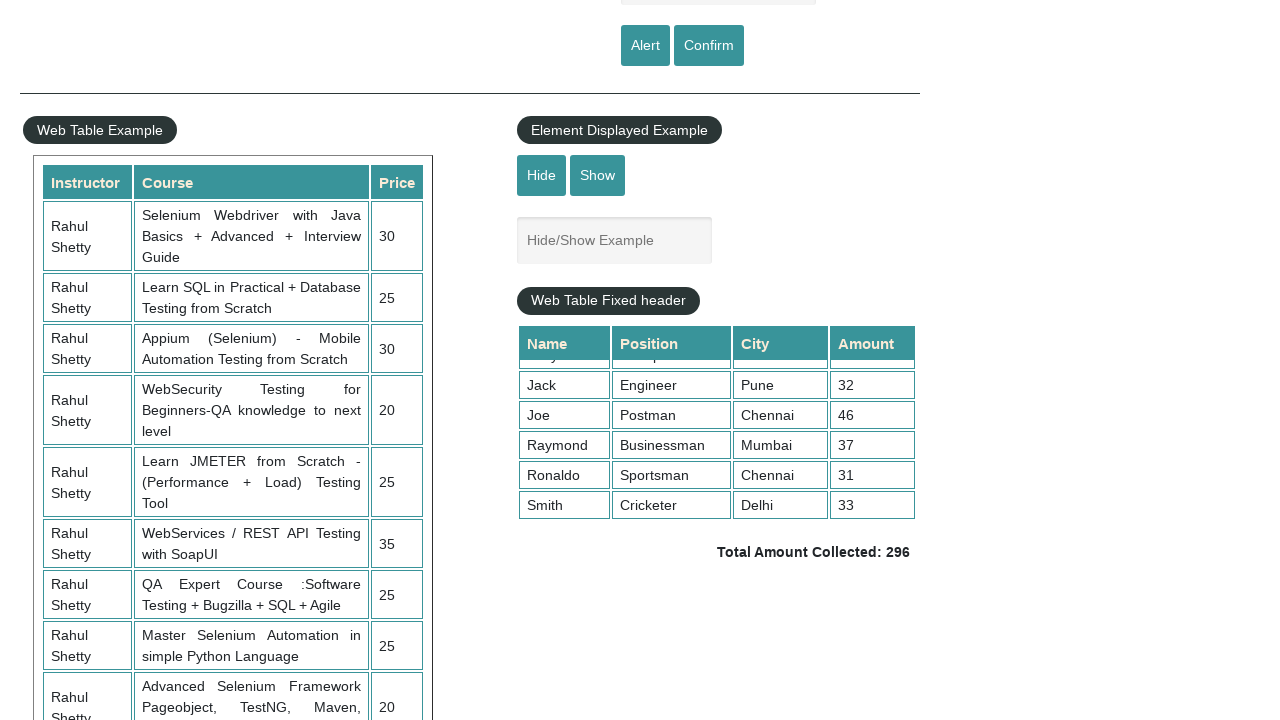

Retrieved displayed total amount: 296
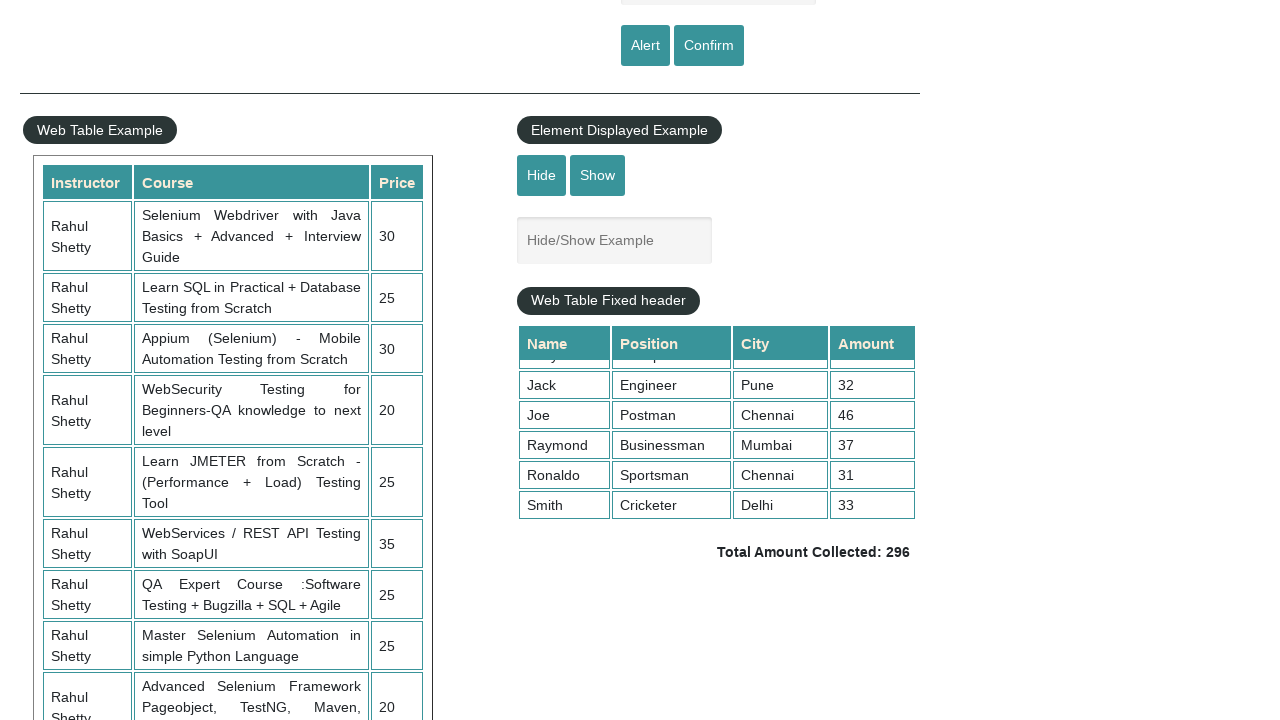

Verified calculated sum (296) matches displayed total (296)
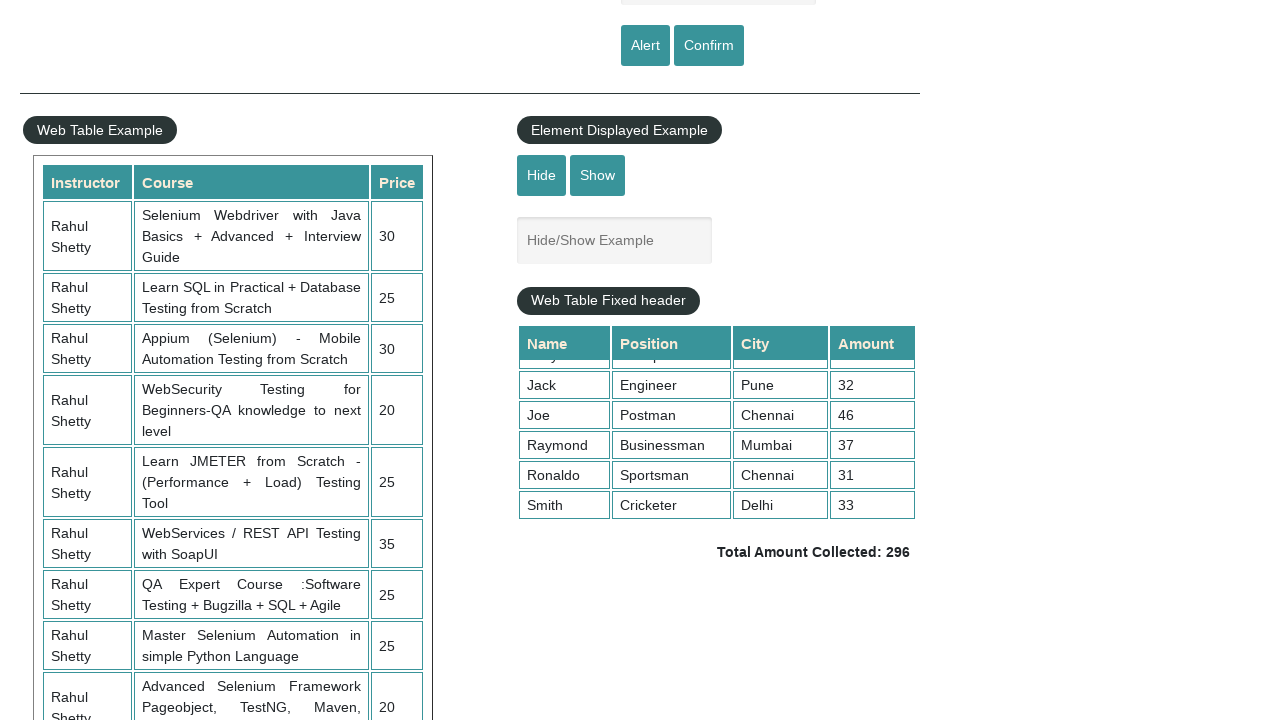

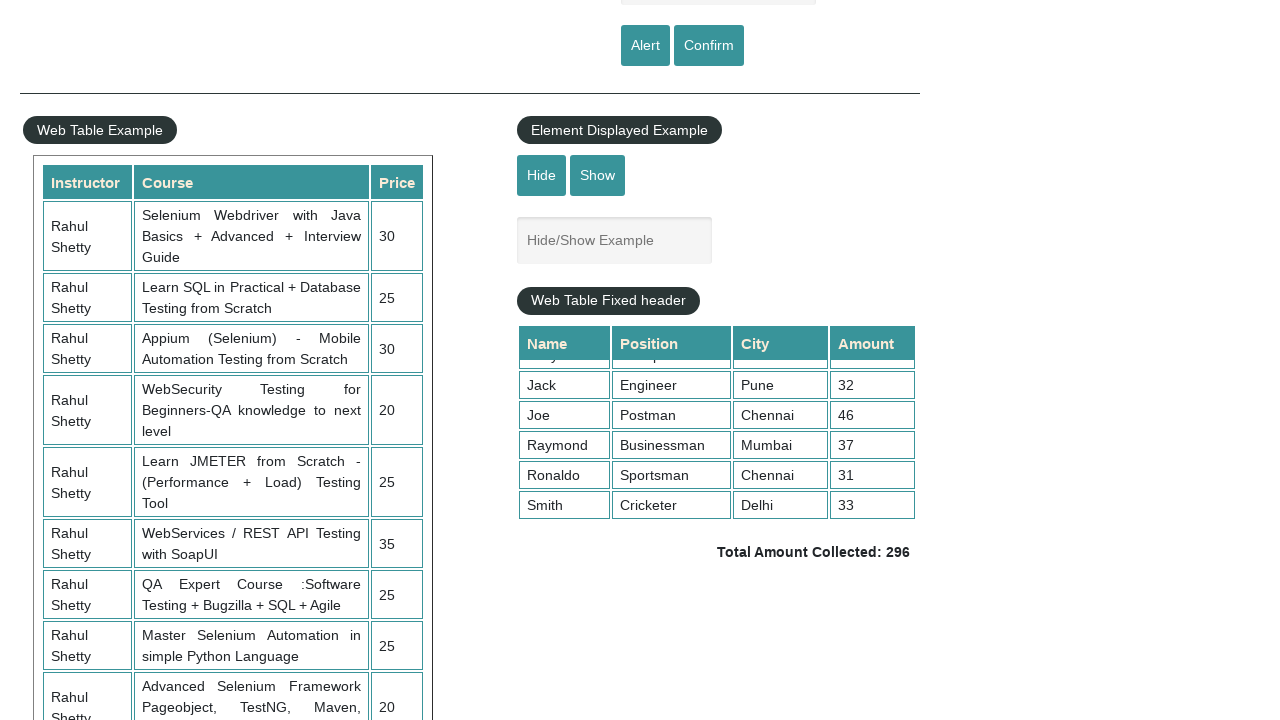